Tests bus ticket search functionality on Abhibus by entering source and destination cities, selecting a travel date, and initiating a search.

Starting URL: https://www.abhibus.com/bus-ticket-booking

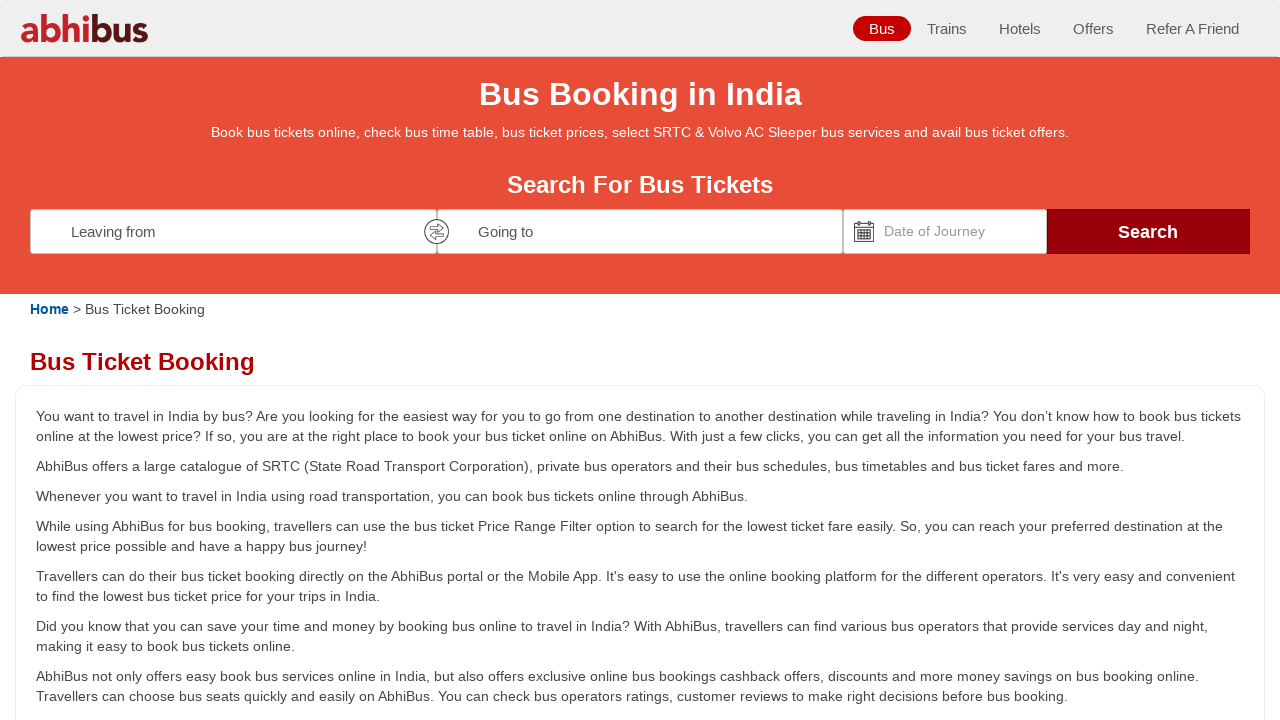

Filled source city field with 'COIMBATORE' on #source
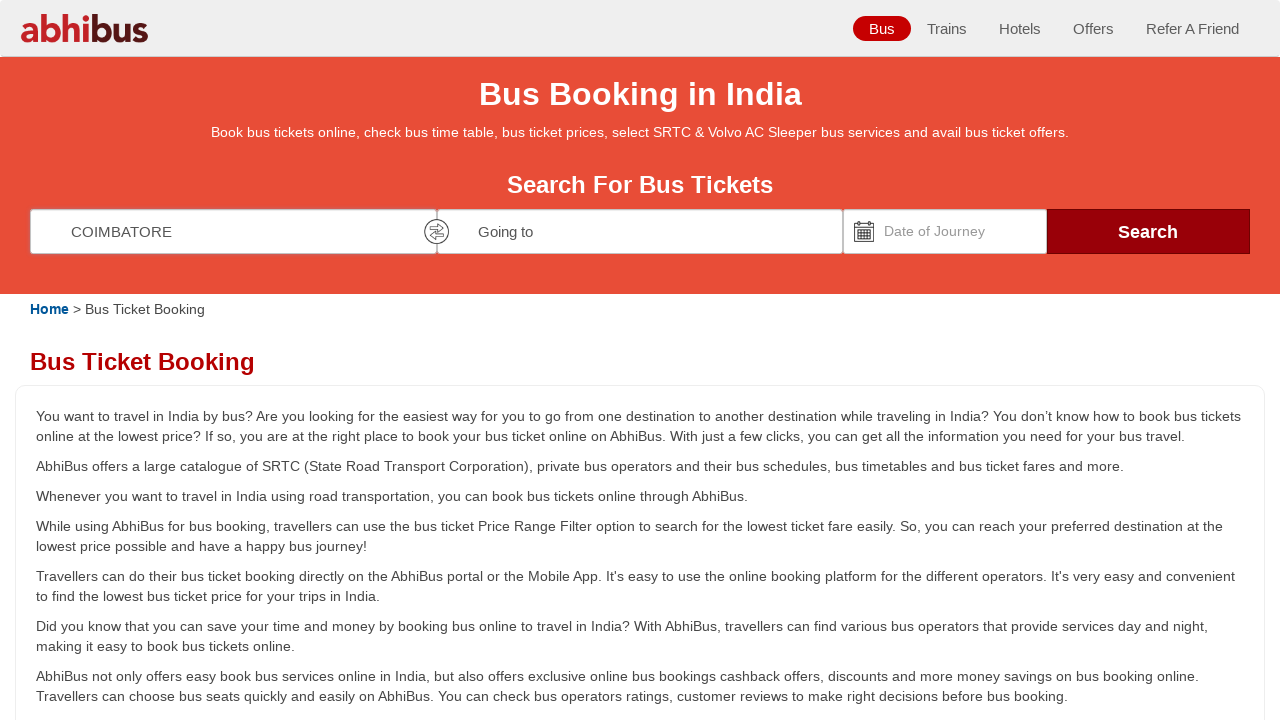

Pressed Enter to confirm source city selection on #source
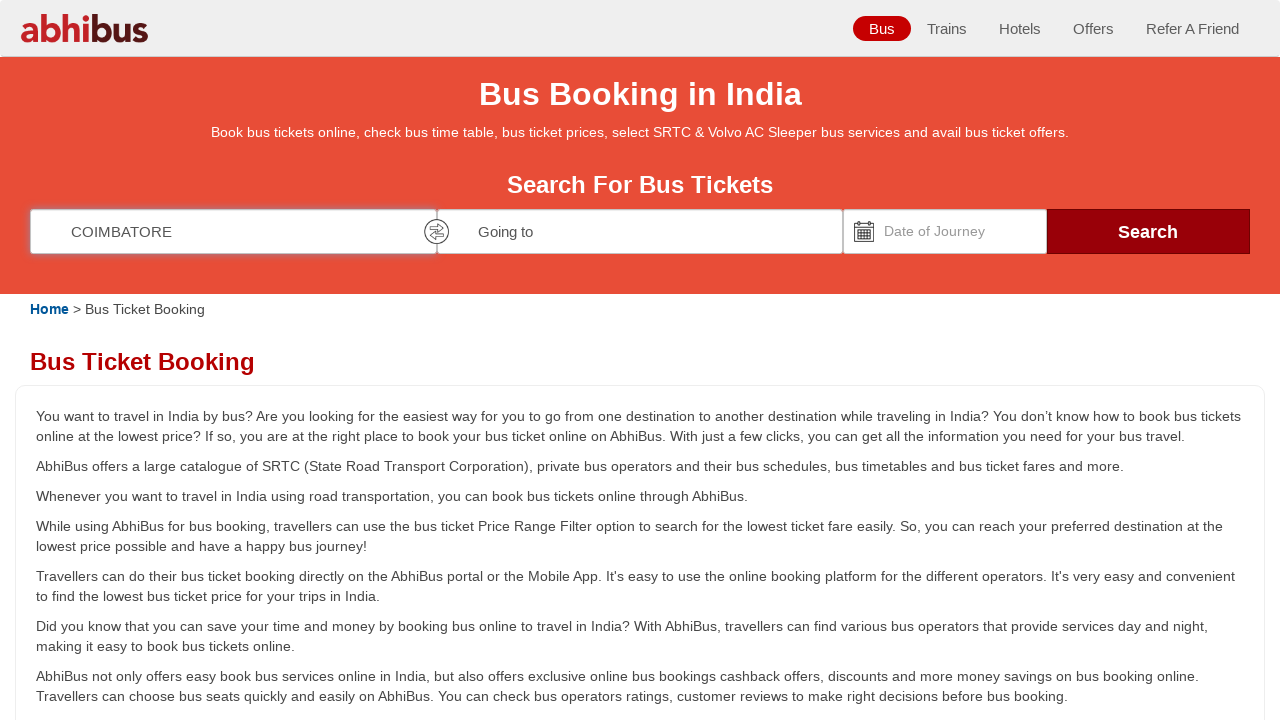

Waited 1000ms for source city input to settle
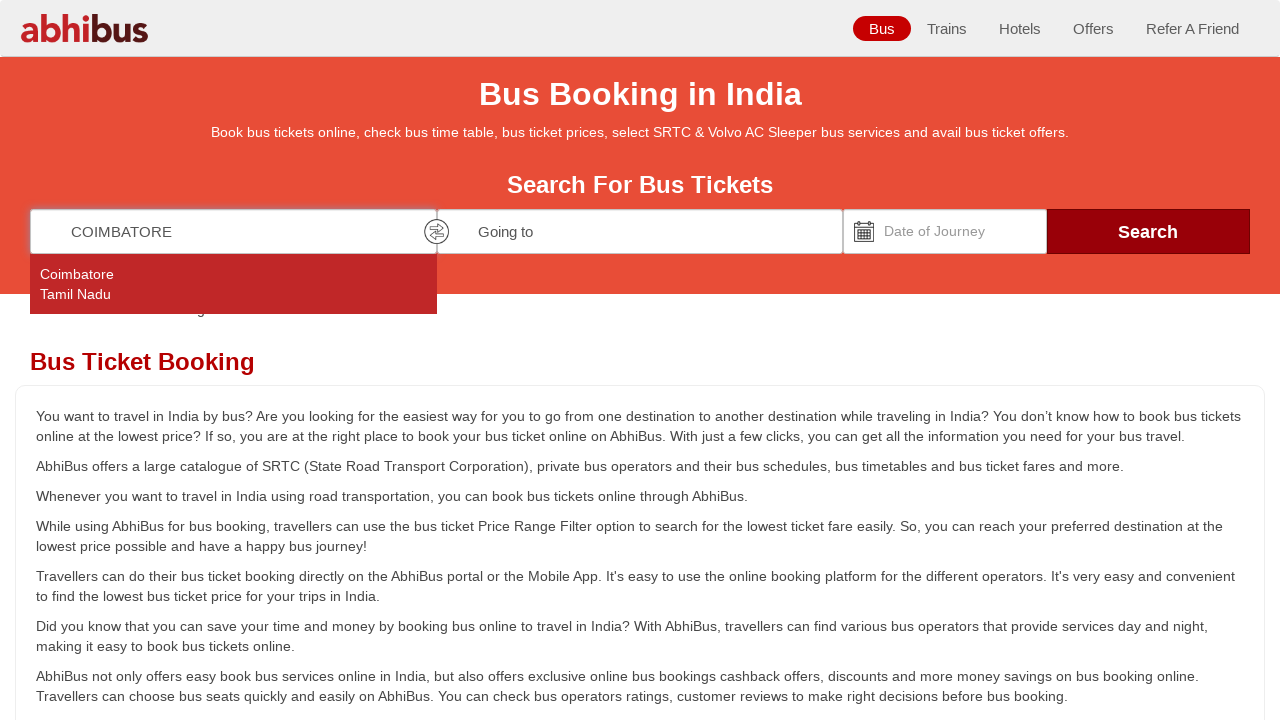

Pressed Enter again to confirm source city on #source
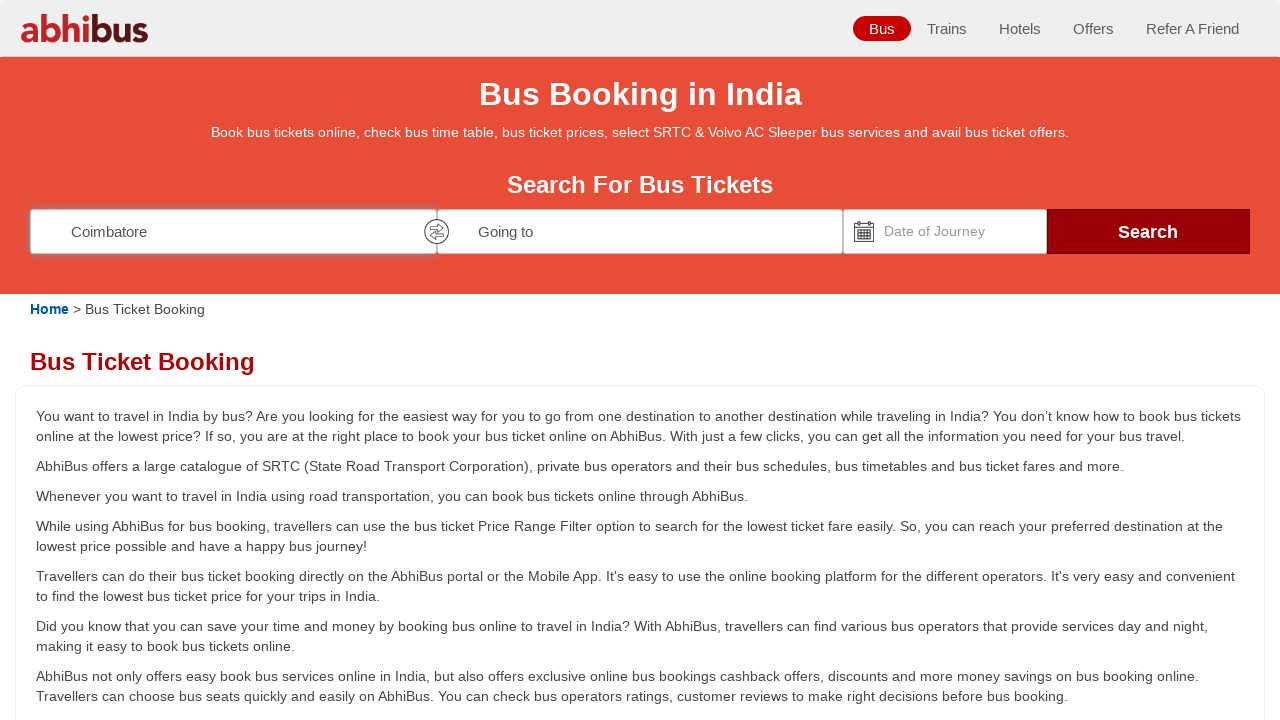

Filled destination city field with 'PERAMBALUR' on #destination
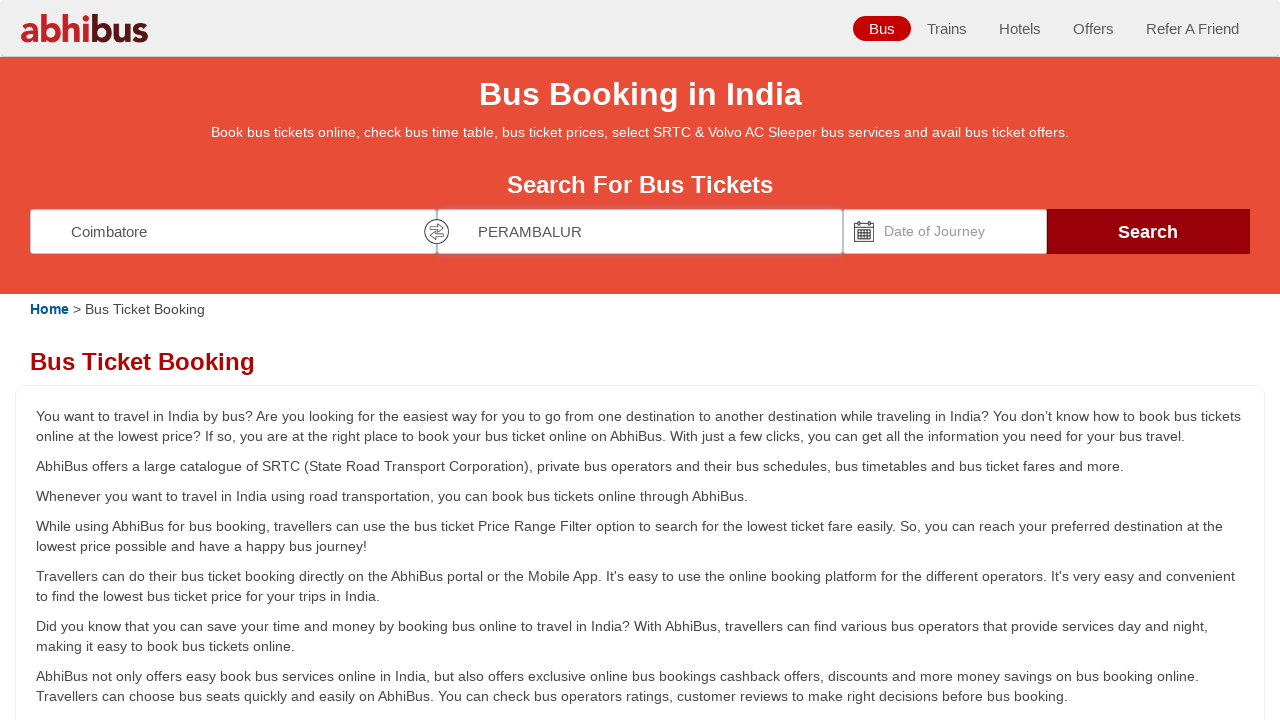

Pressed Enter to confirm destination city selection on #destination
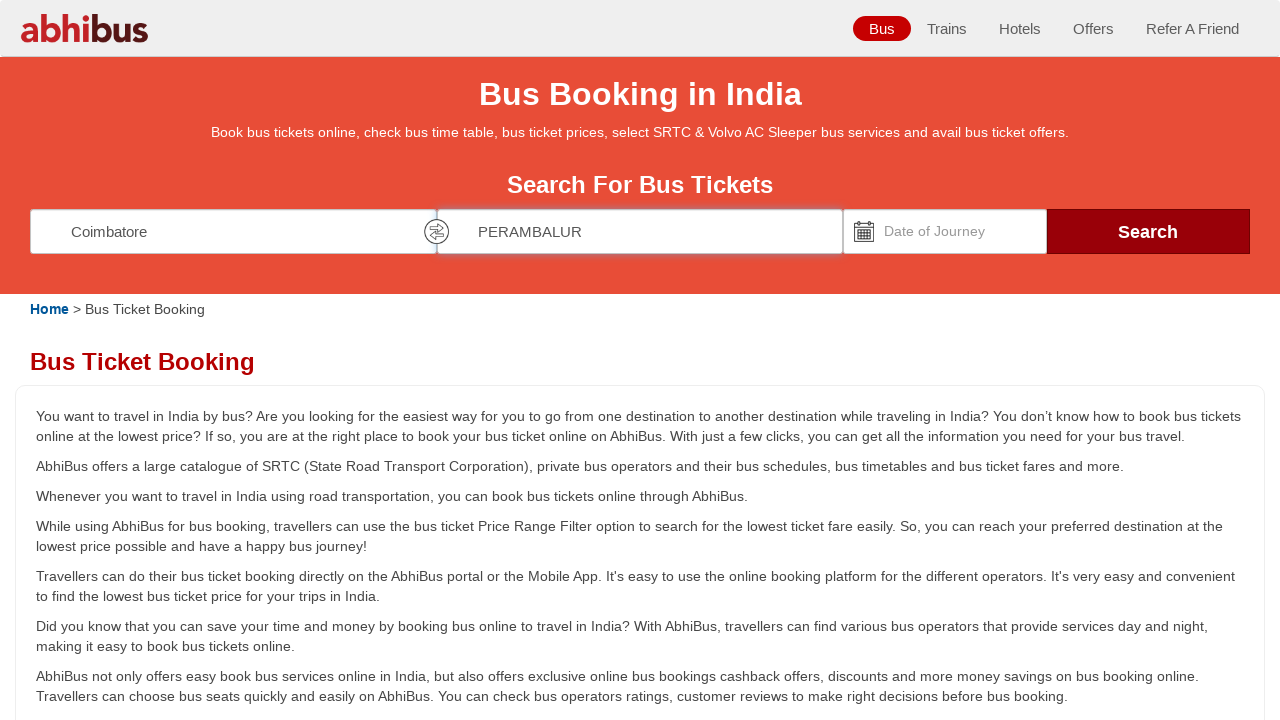

Waited 1000ms for destination city input to settle
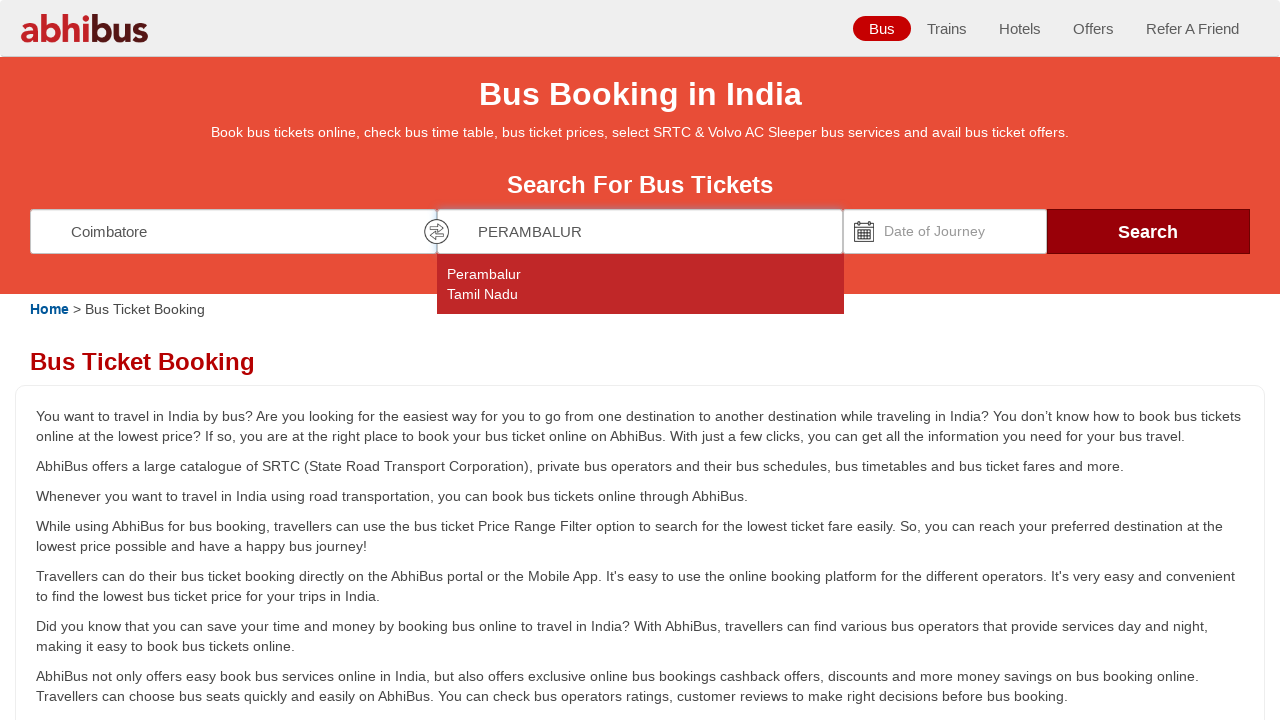

Pressed Enter again to confirm destination city on #destination
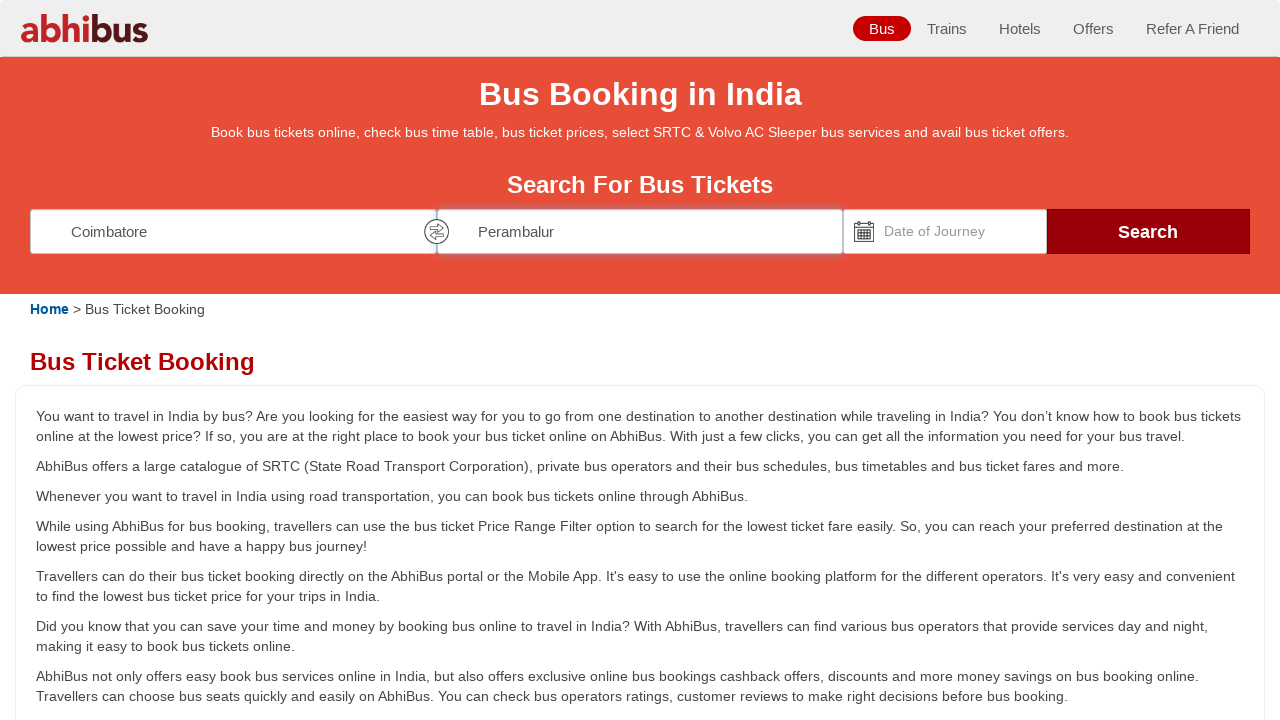

Clicked on date picker to open calendar at (945, 231) on #datepicker1
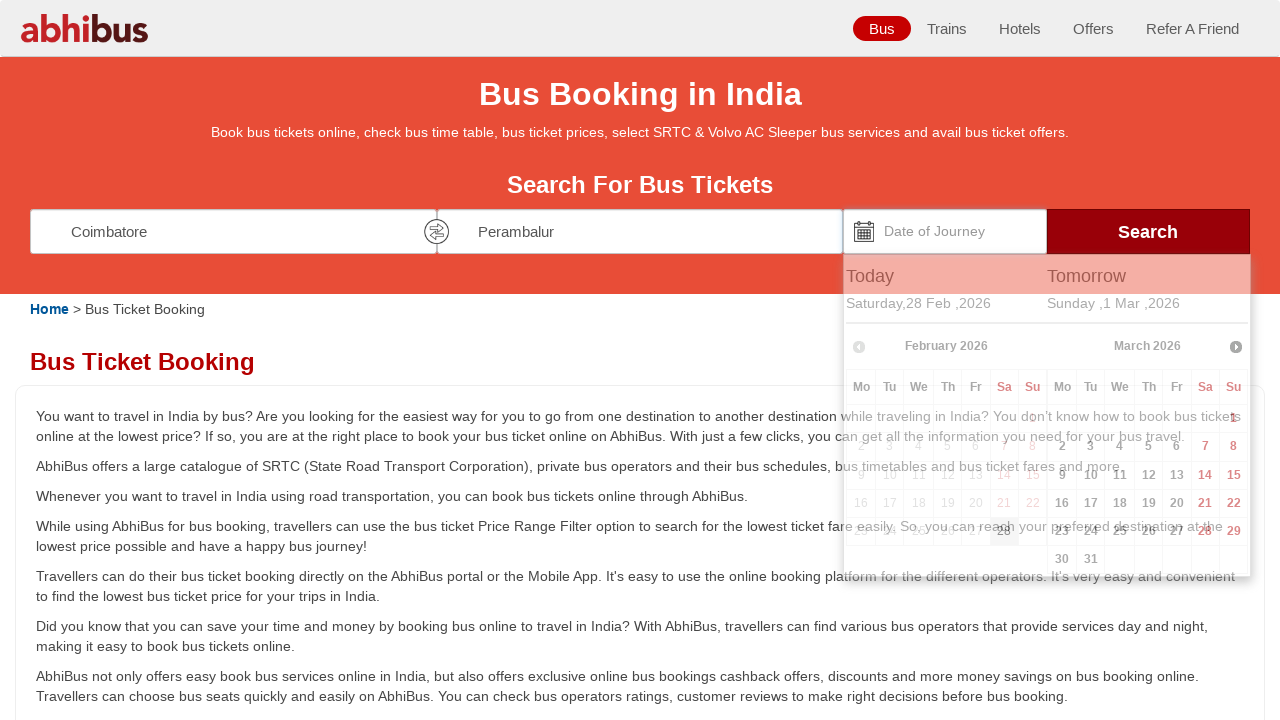

Set travel date to '15-08-2025' using JavaScript
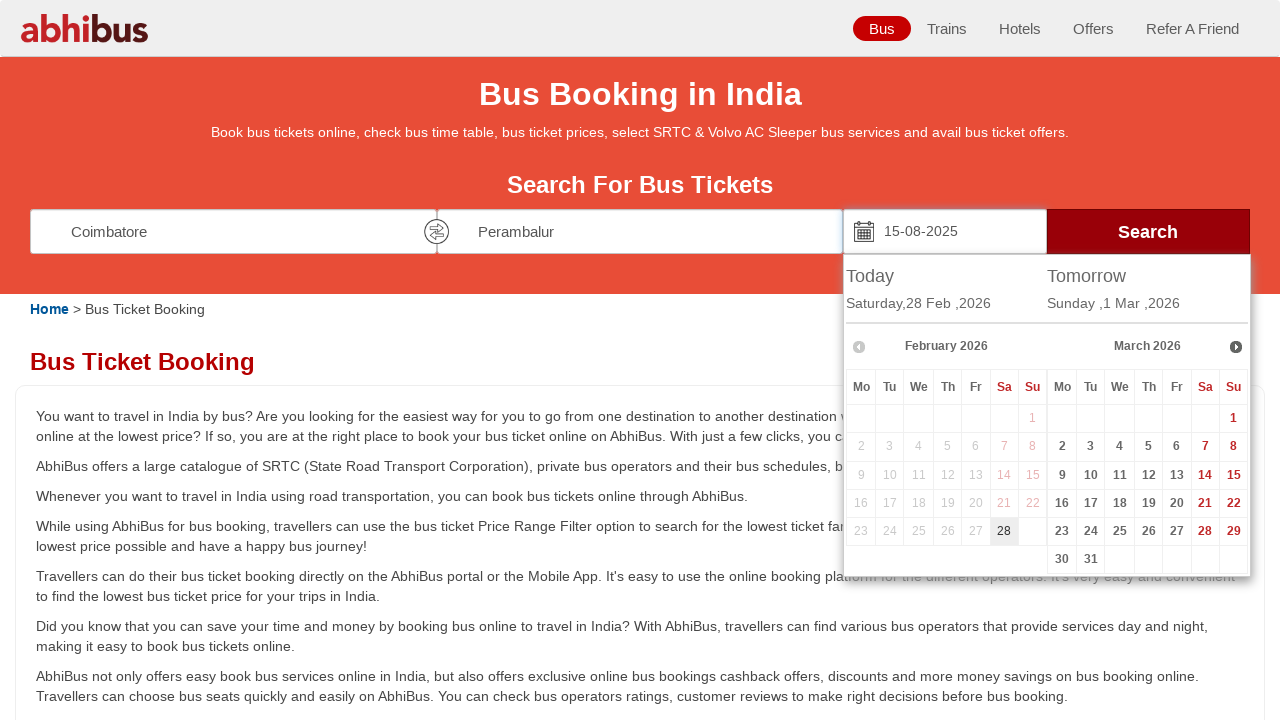

Clicked search button to initiate bus ticket search at (1148, 231) on #seo_search_btn
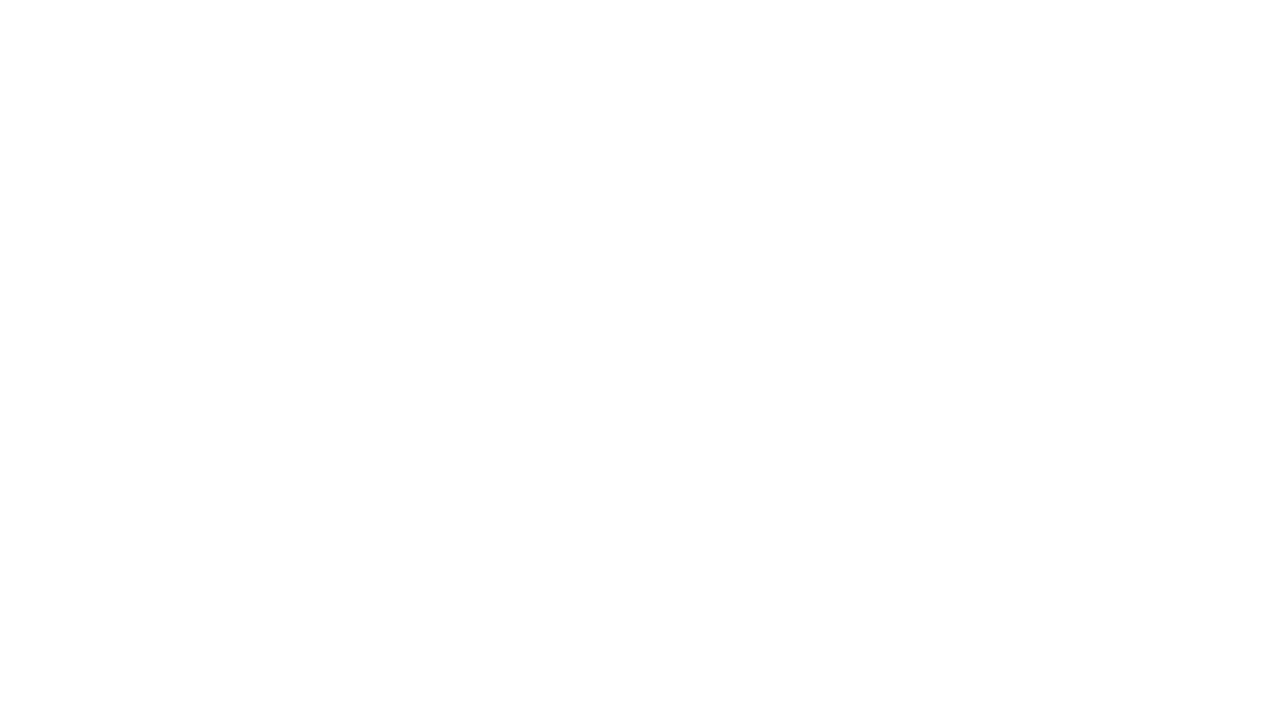

Waited for search results to load (networkidle state reached)
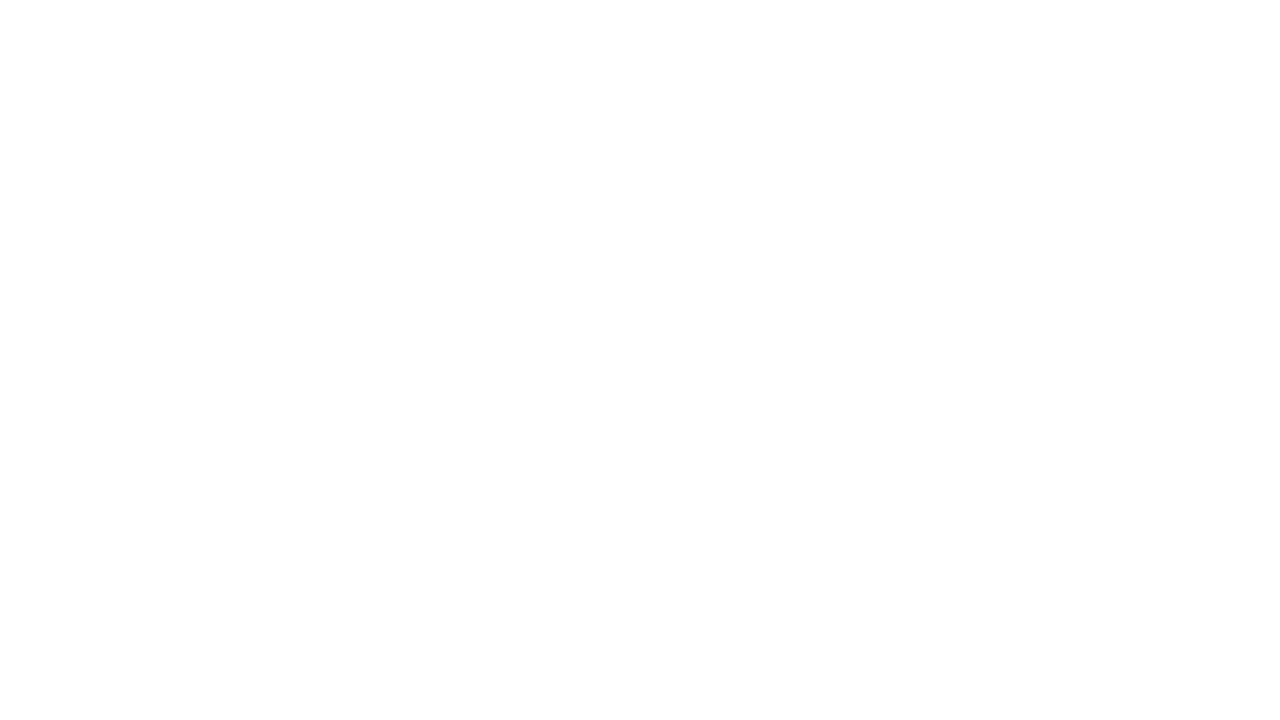

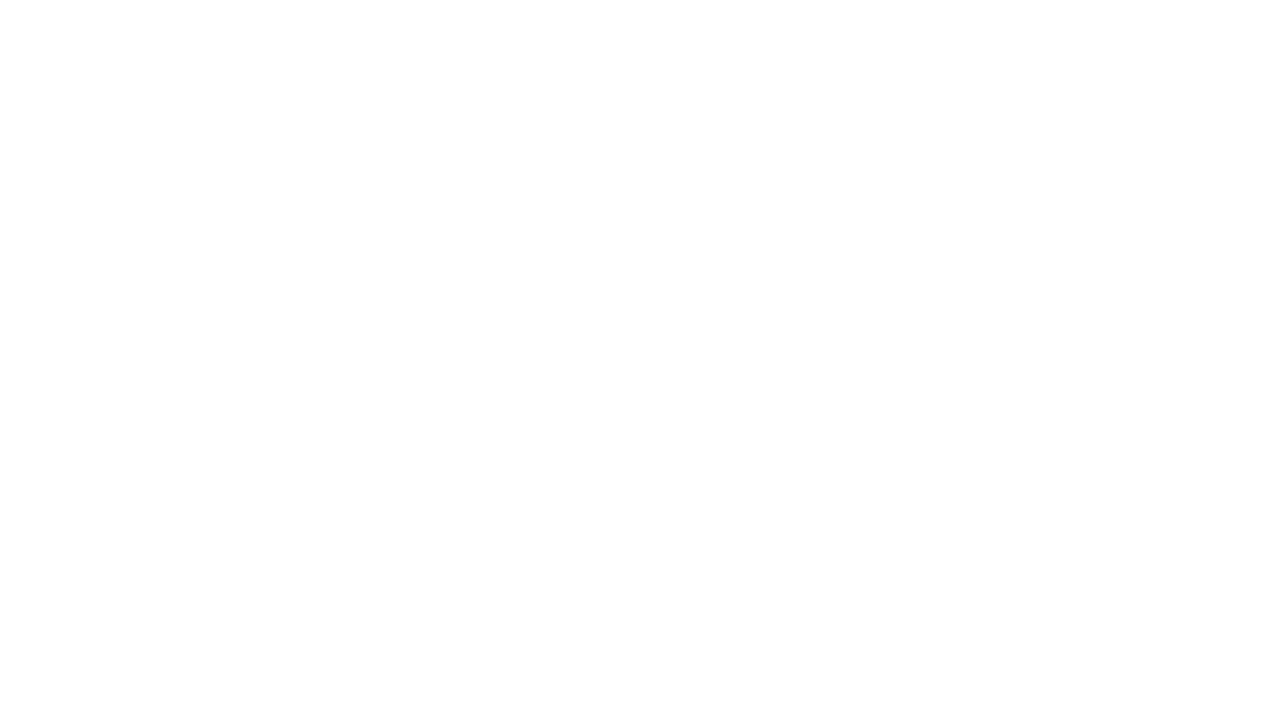